Tests URL validation by entering an invalid URL format and verifying the appropriate error message is displayed

Starting URL: https://frontend-project-11-self-five.vercel.app/

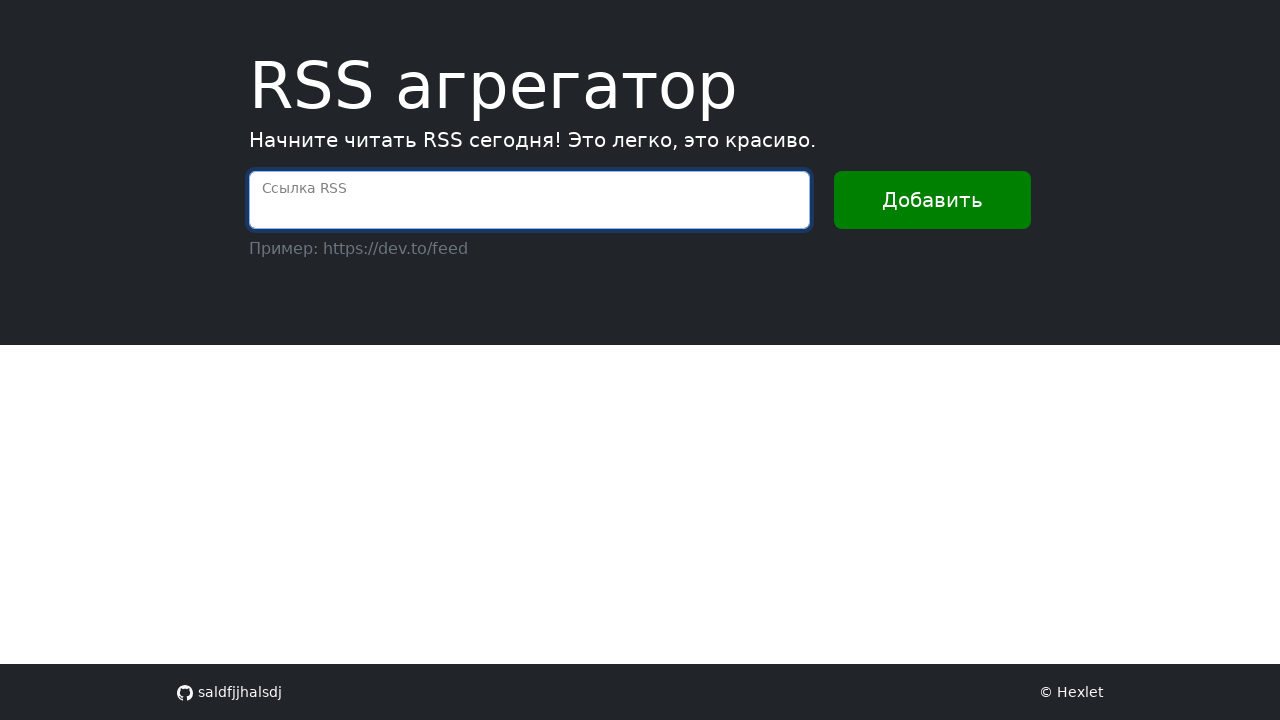

Filled RSS URL input with invalid URL format 'rss url....' on internal:attr=[placeholder="Ссылка RSS"i]
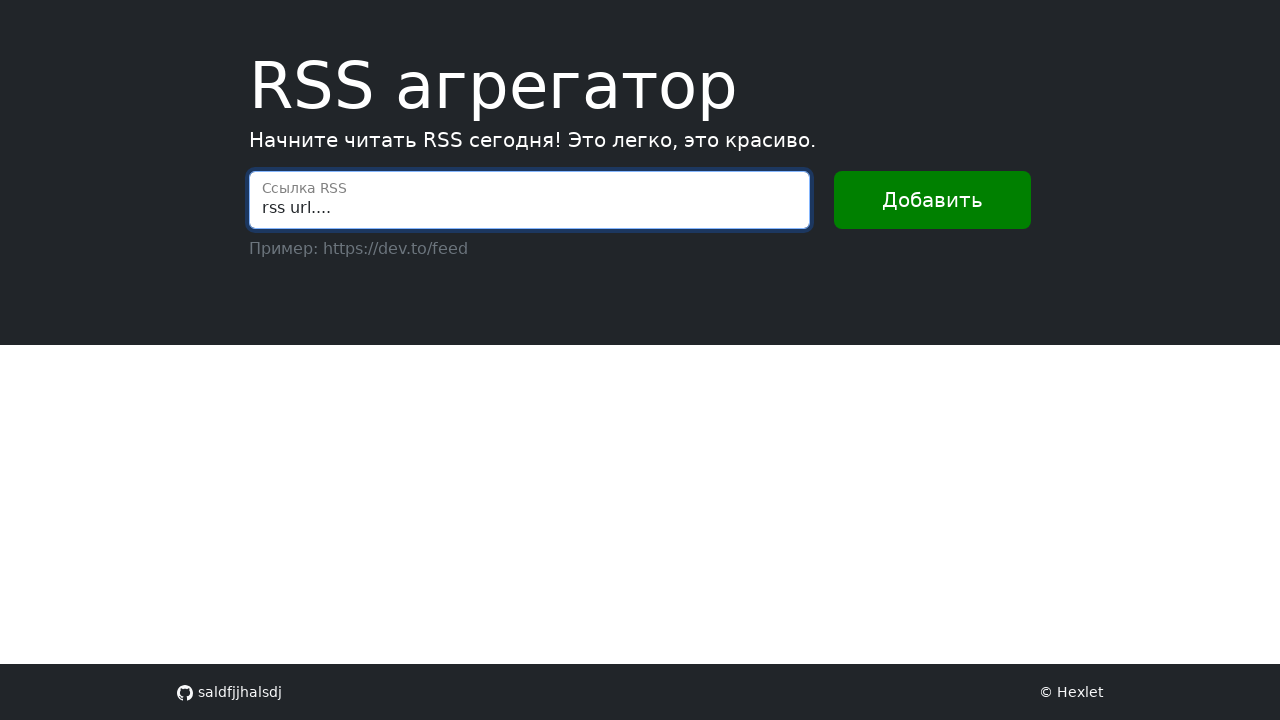

Clicked 'Добавить' (Add) button to submit invalid URL at (932, 200) on internal:text="\u0414\u043e\u0431\u0430\u0432\u0438\u0442\u044c"i
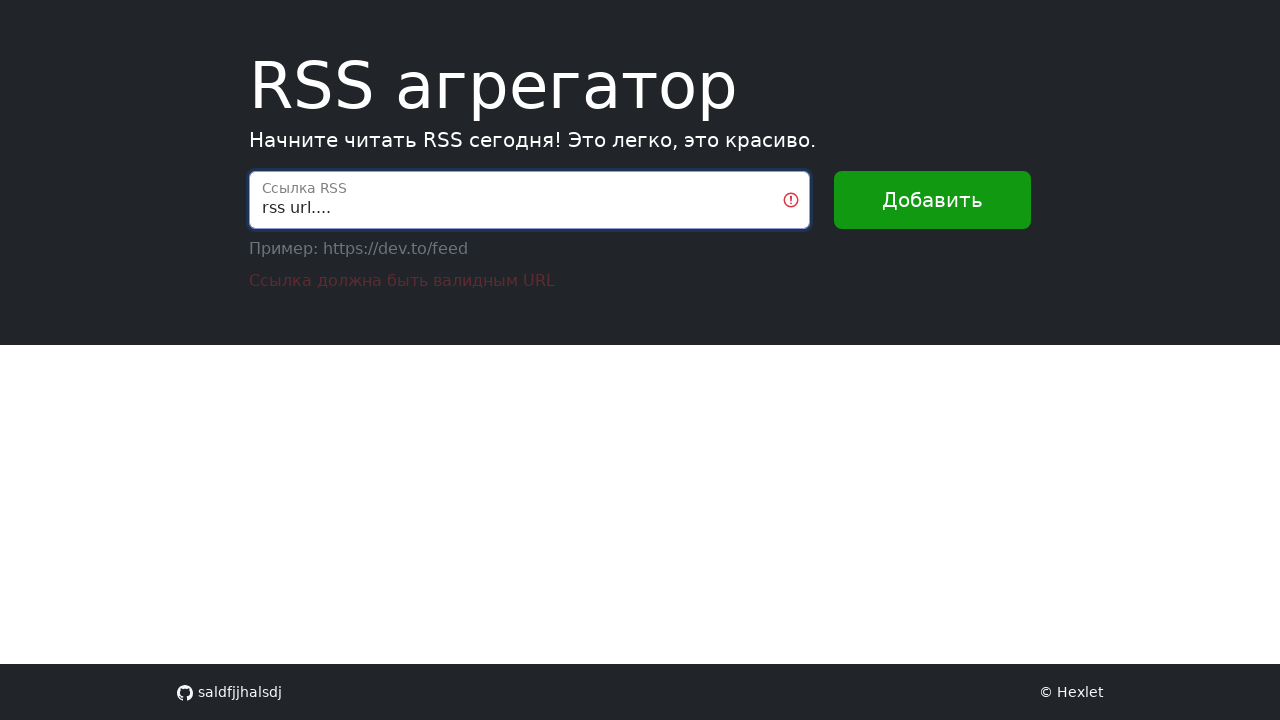

Error message container appeared with validation error
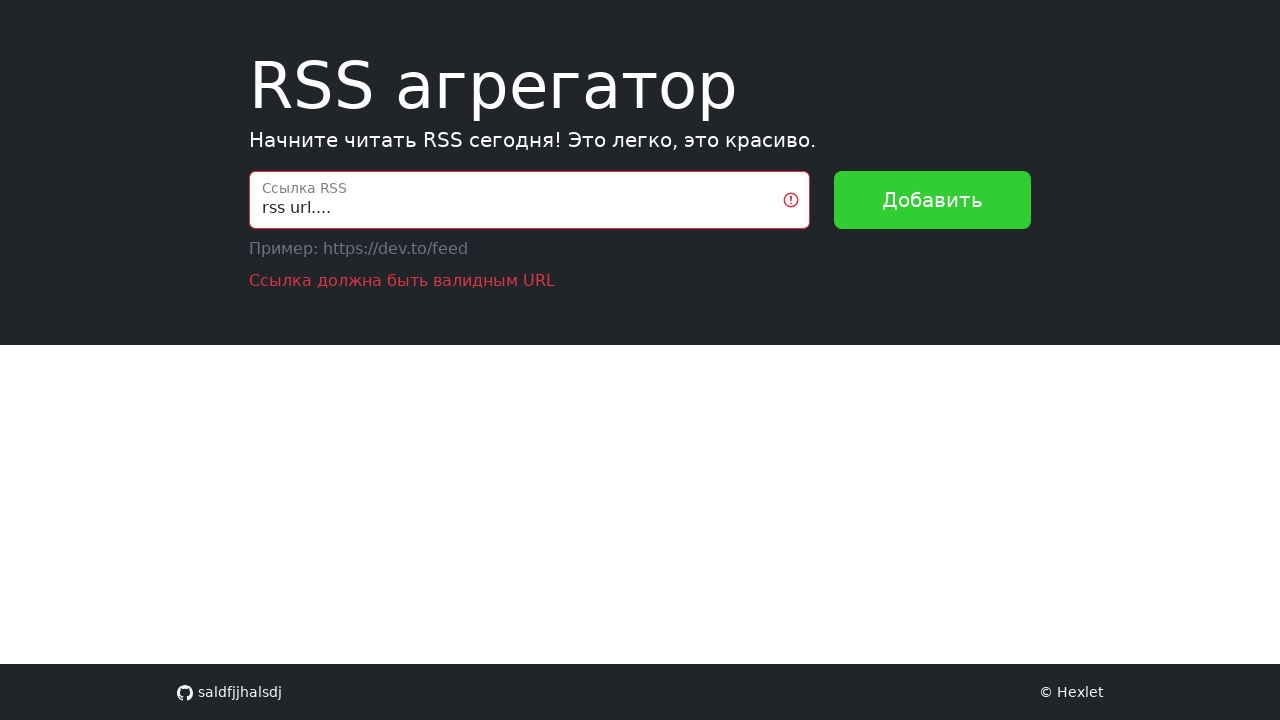

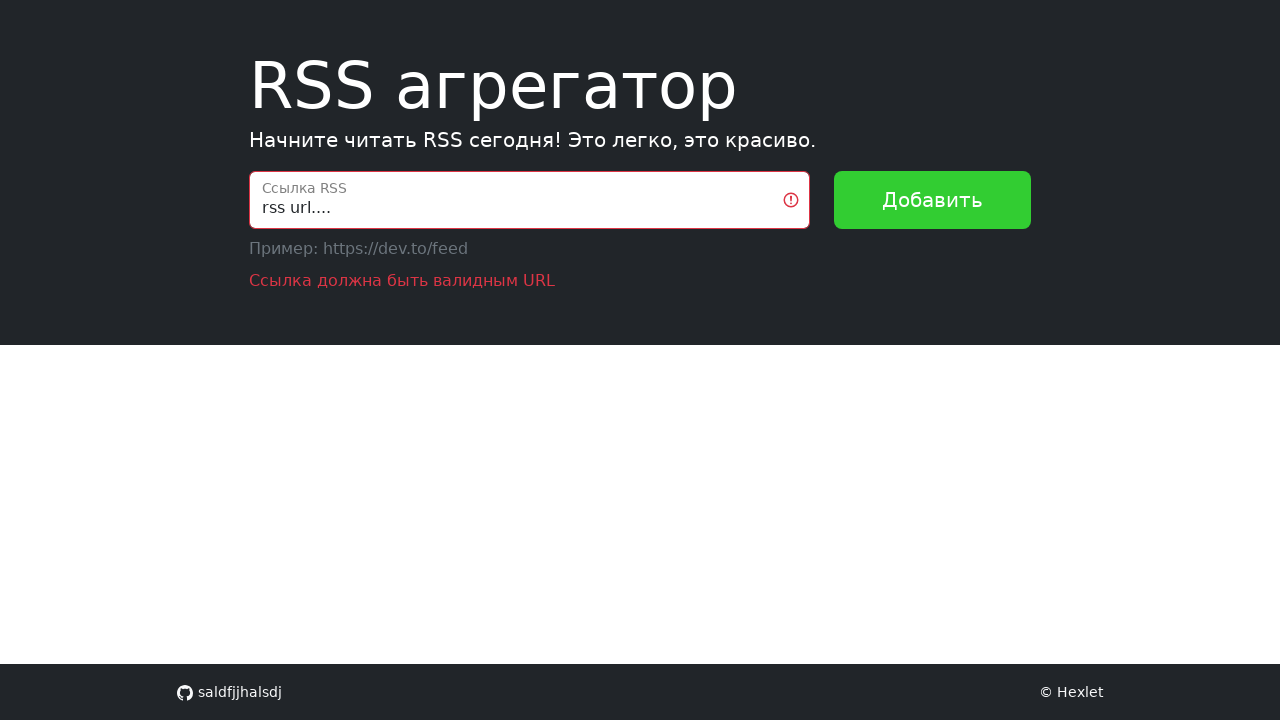